Navigates to the Automation Practice page and verifies that footer navigation links are present and visible

Starting URL: https://rahulshettyacademy.com/AutomationPractice/

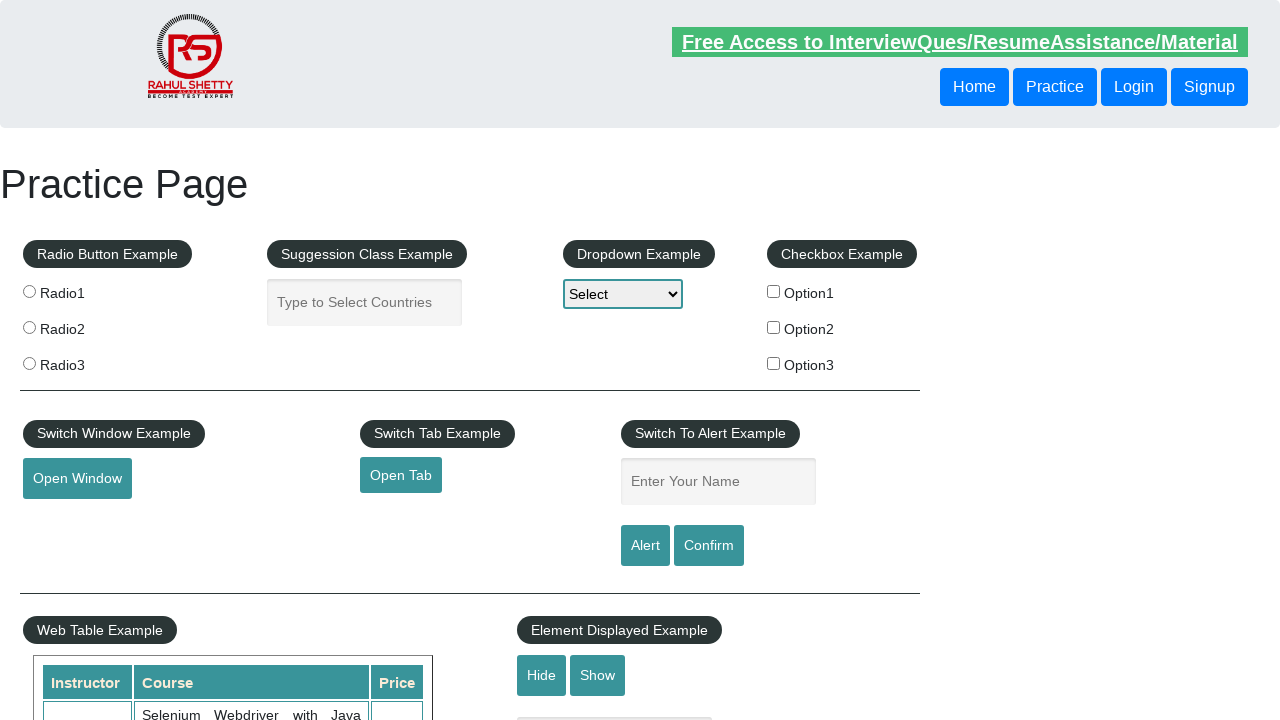

Waited for footer links to be present on the page
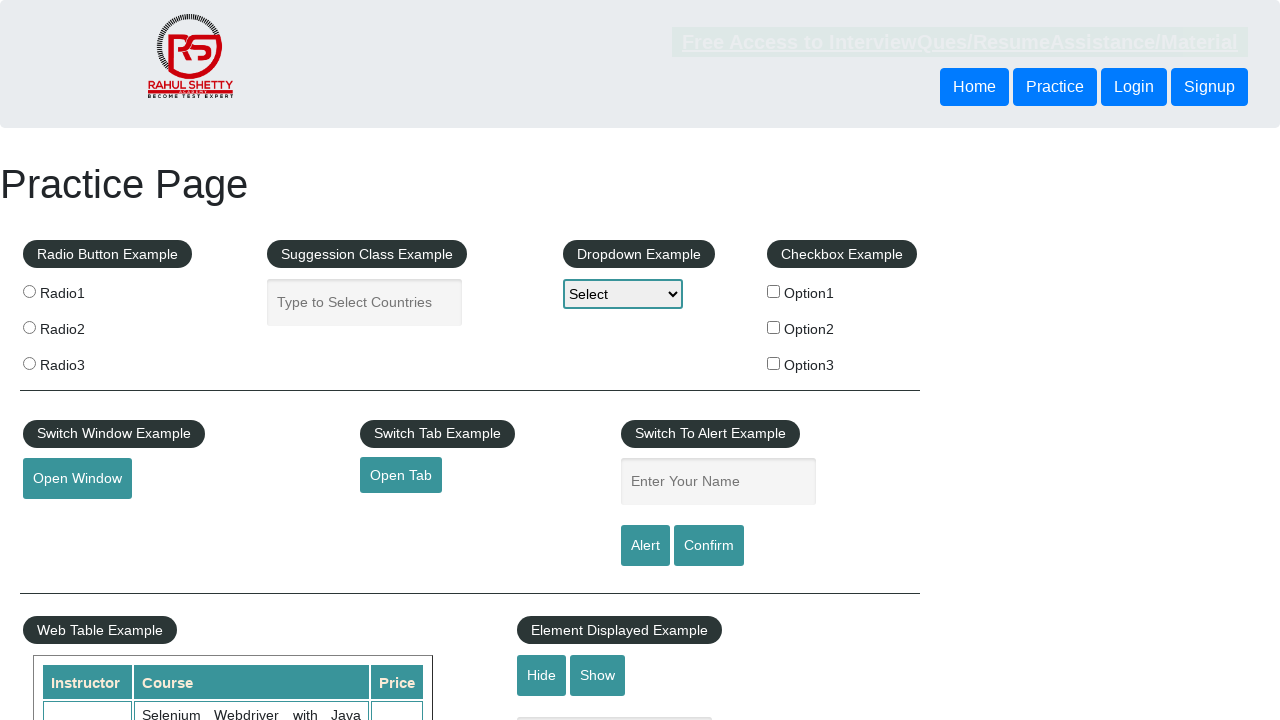

Located all footer navigation links
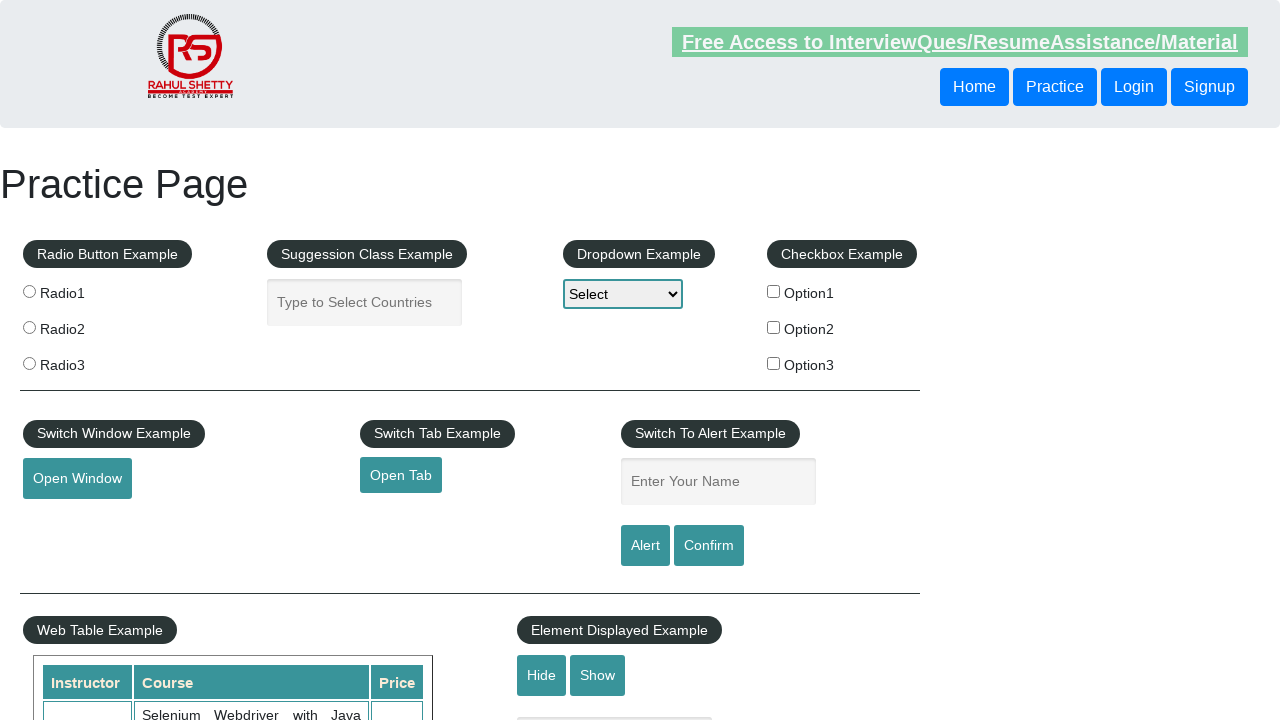

Verified that footer links are present and visible
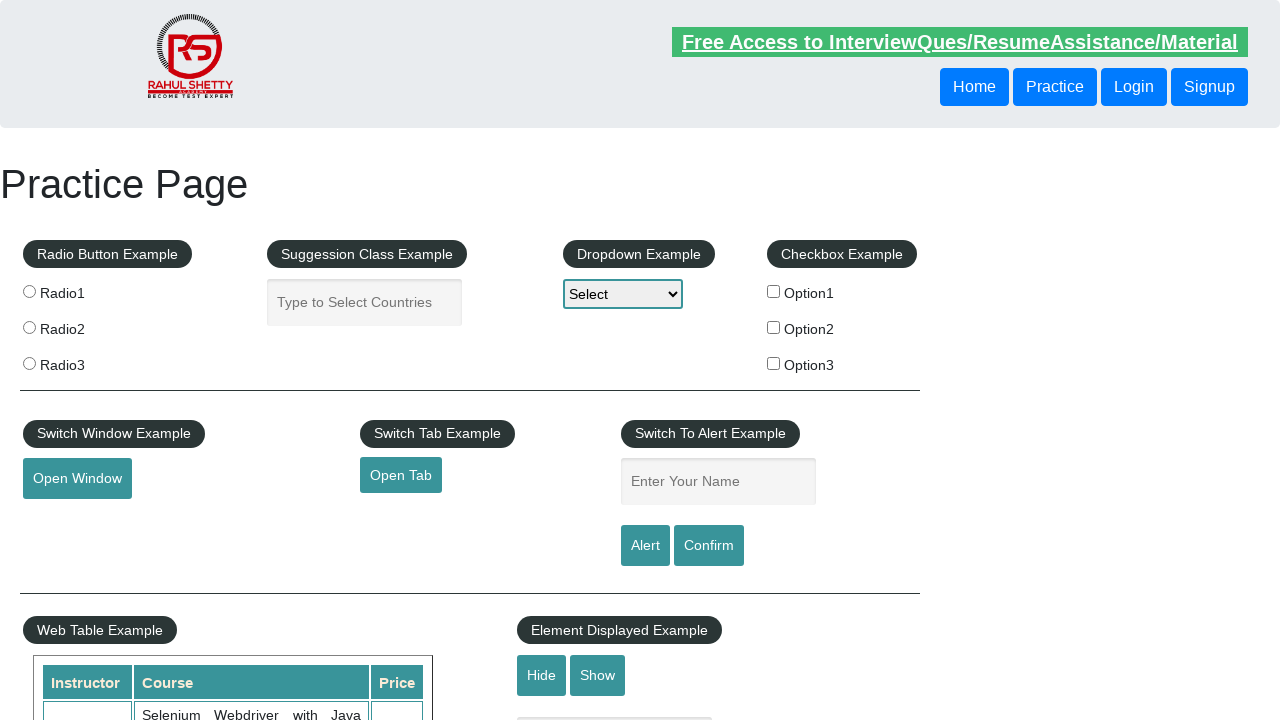

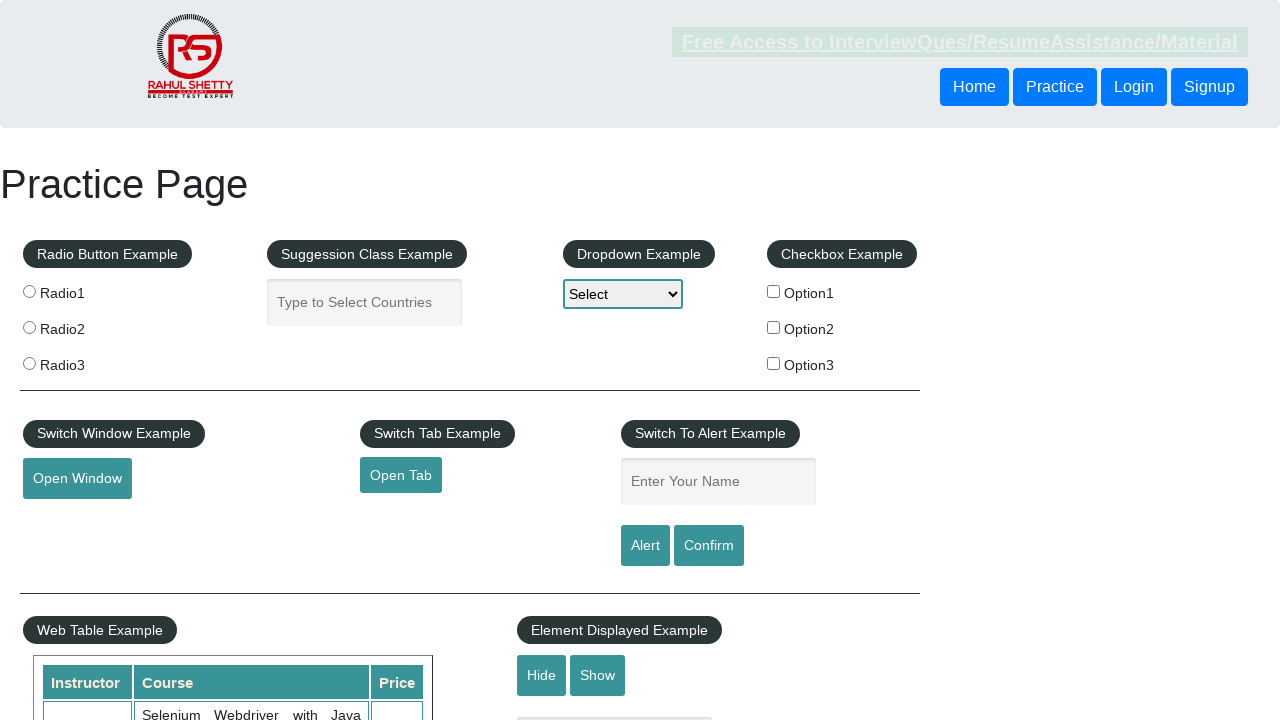